Tests scrolling functionality at window and element level, then validates that the sum of table values matches the displayed total amount

Starting URL: https://rahulshettyacademy.com/AutomationPractice/

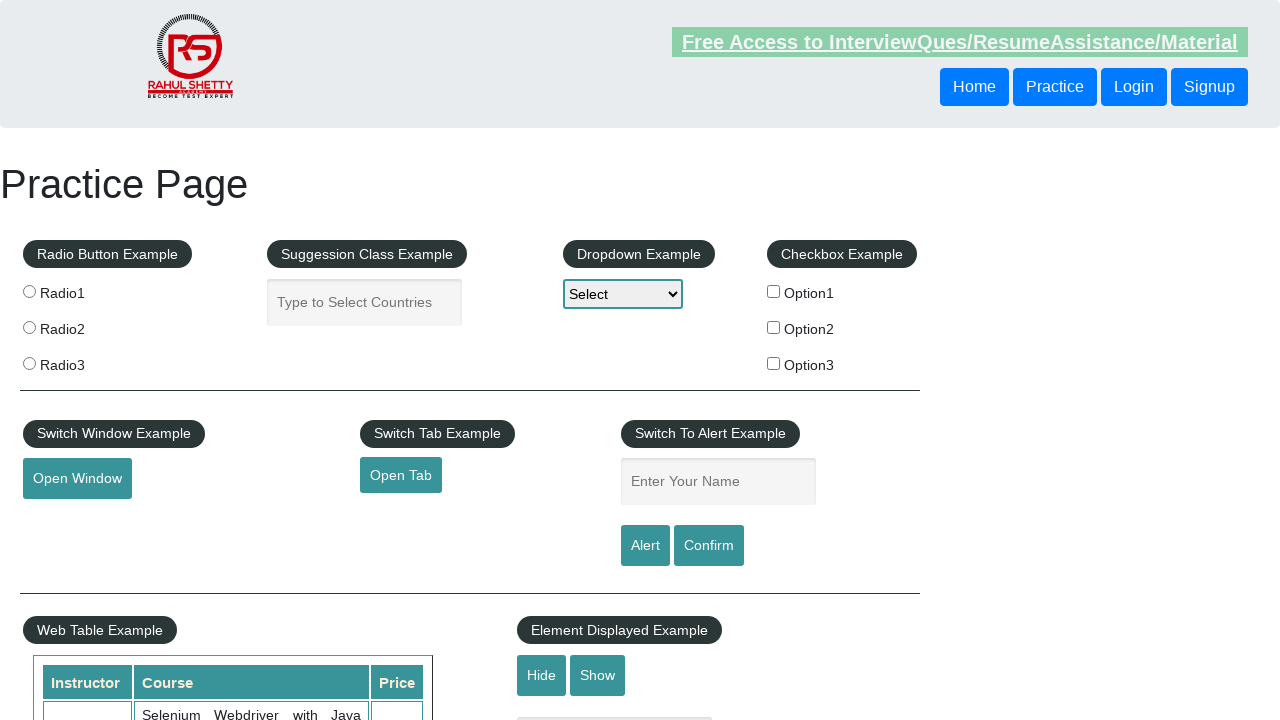

Scrolled window down by 500 pixels
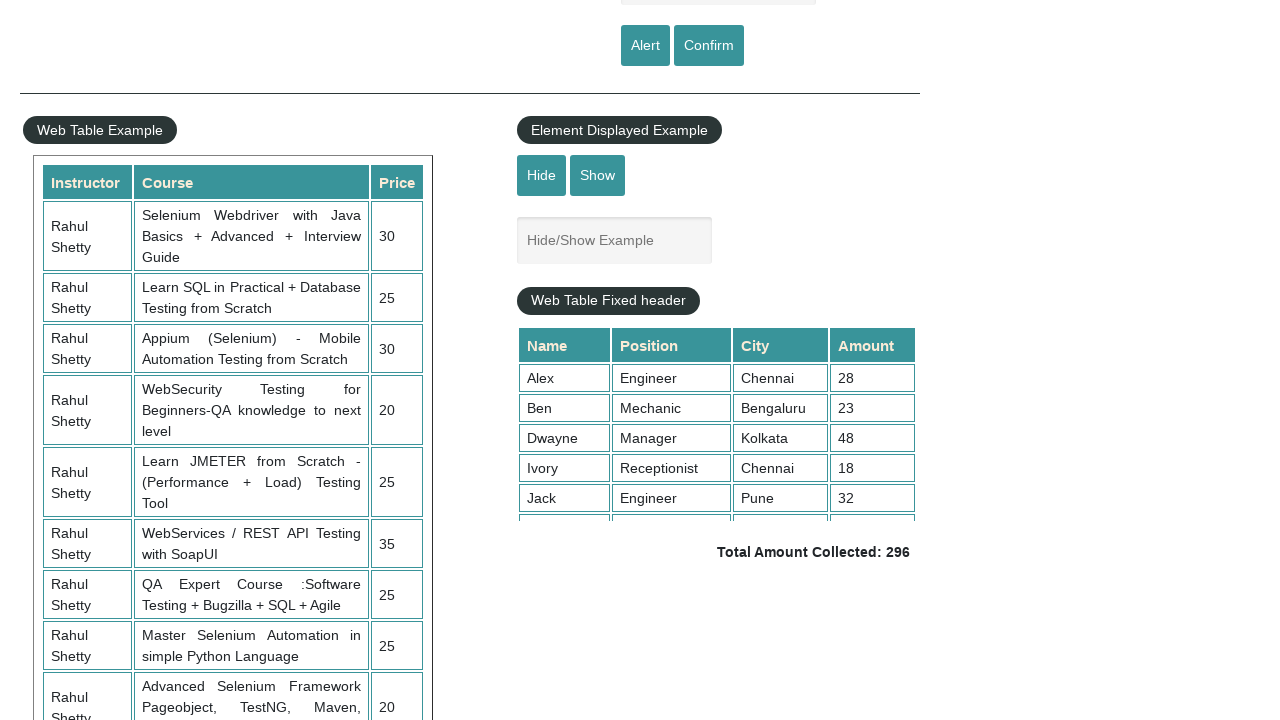

Waited 1000ms for page to settle after scroll
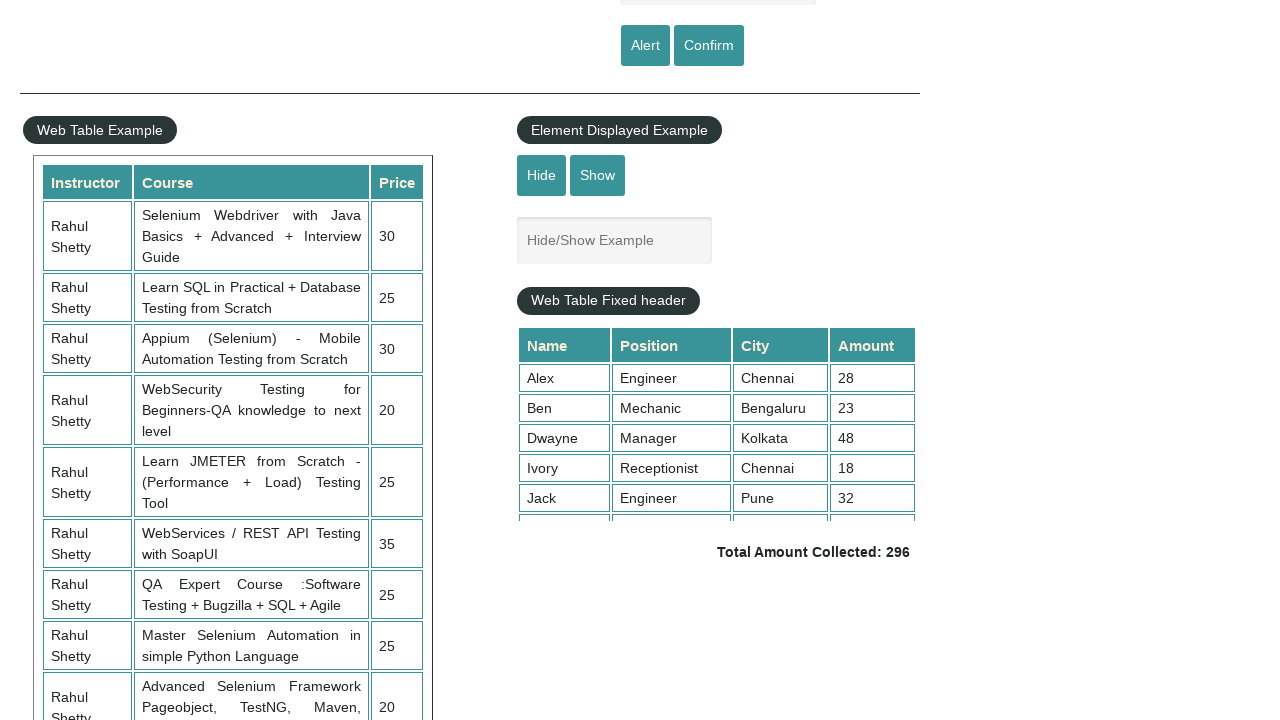

Scrolled table element to top position 5000
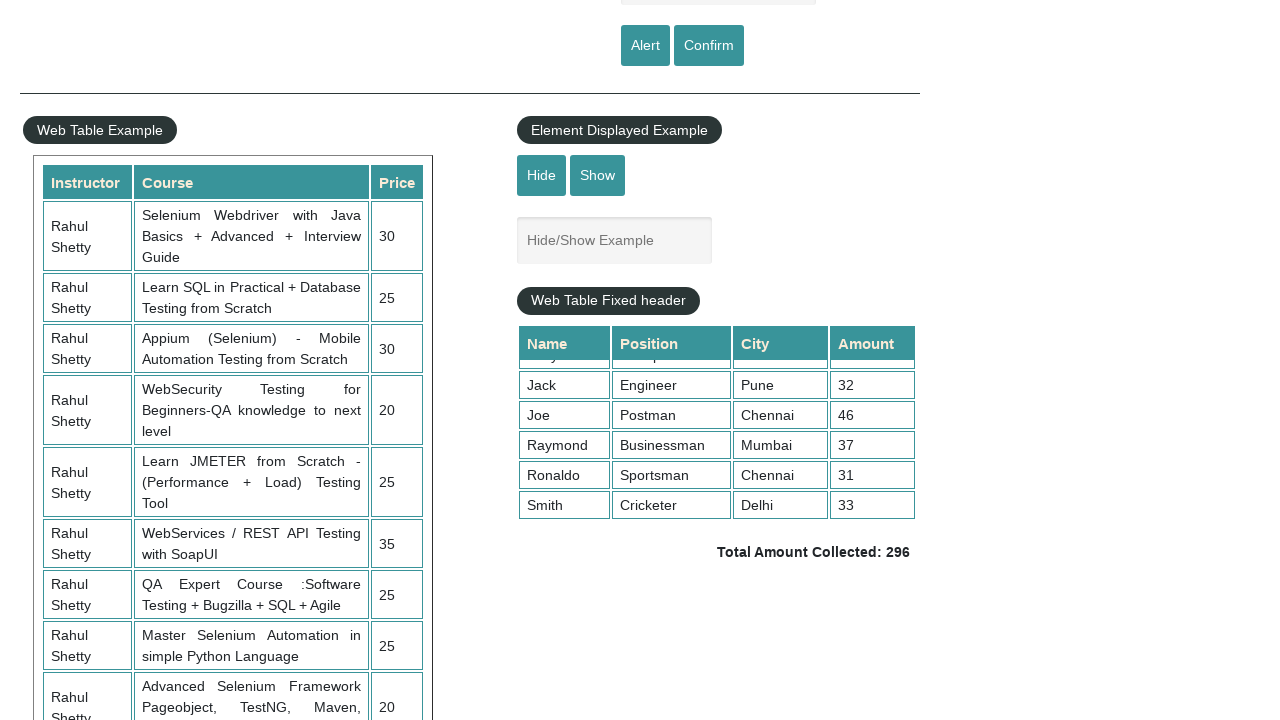

Retrieved all values from 4th column of table
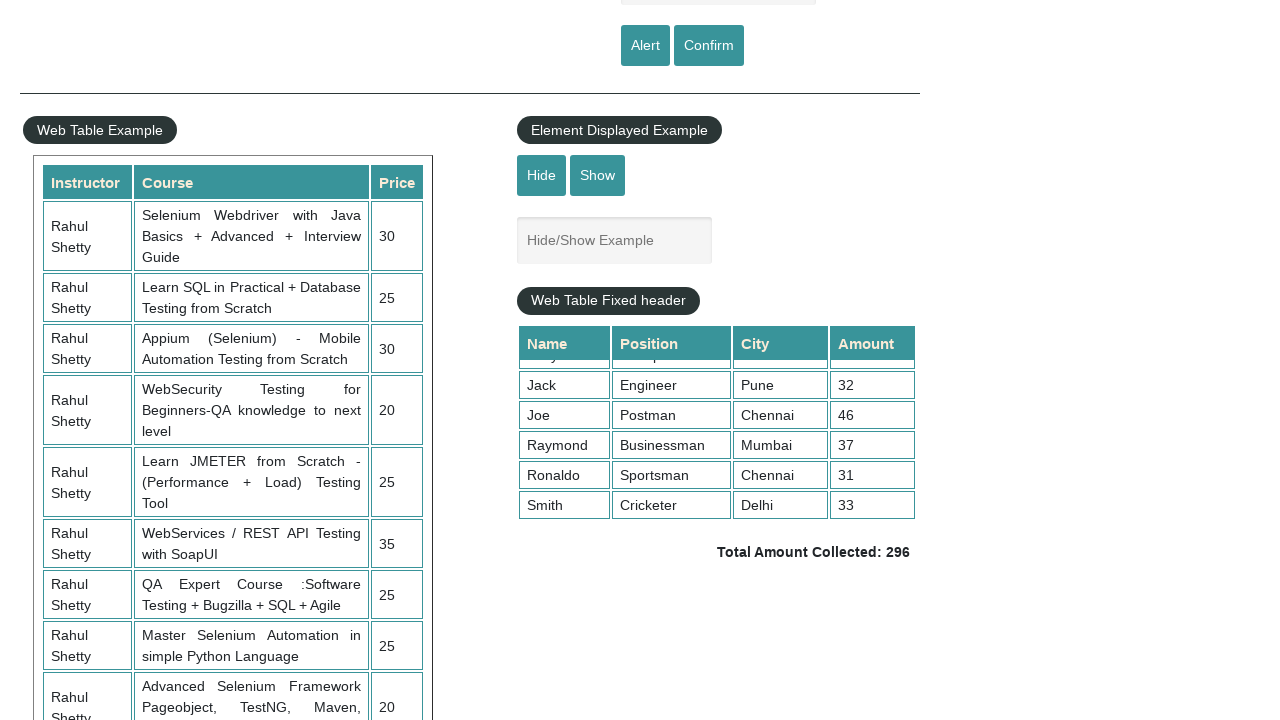

Calculated sum of table column values: 296
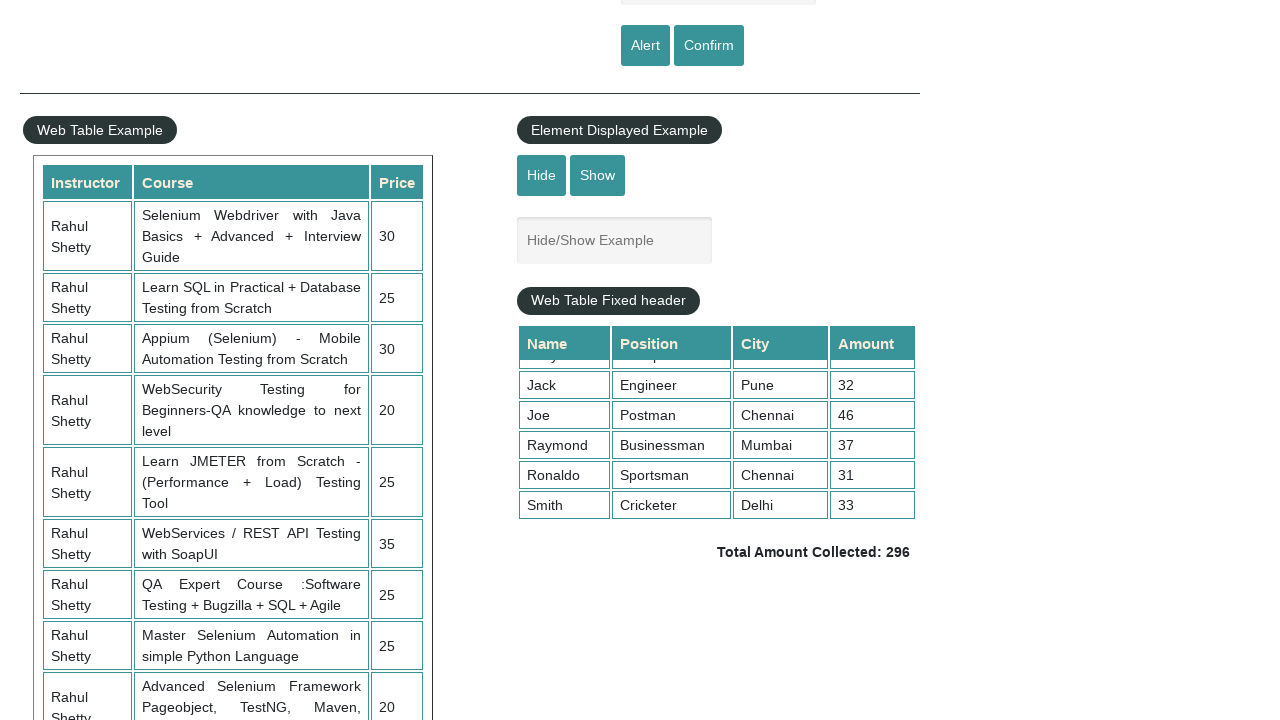

Retrieved displayed total amount text
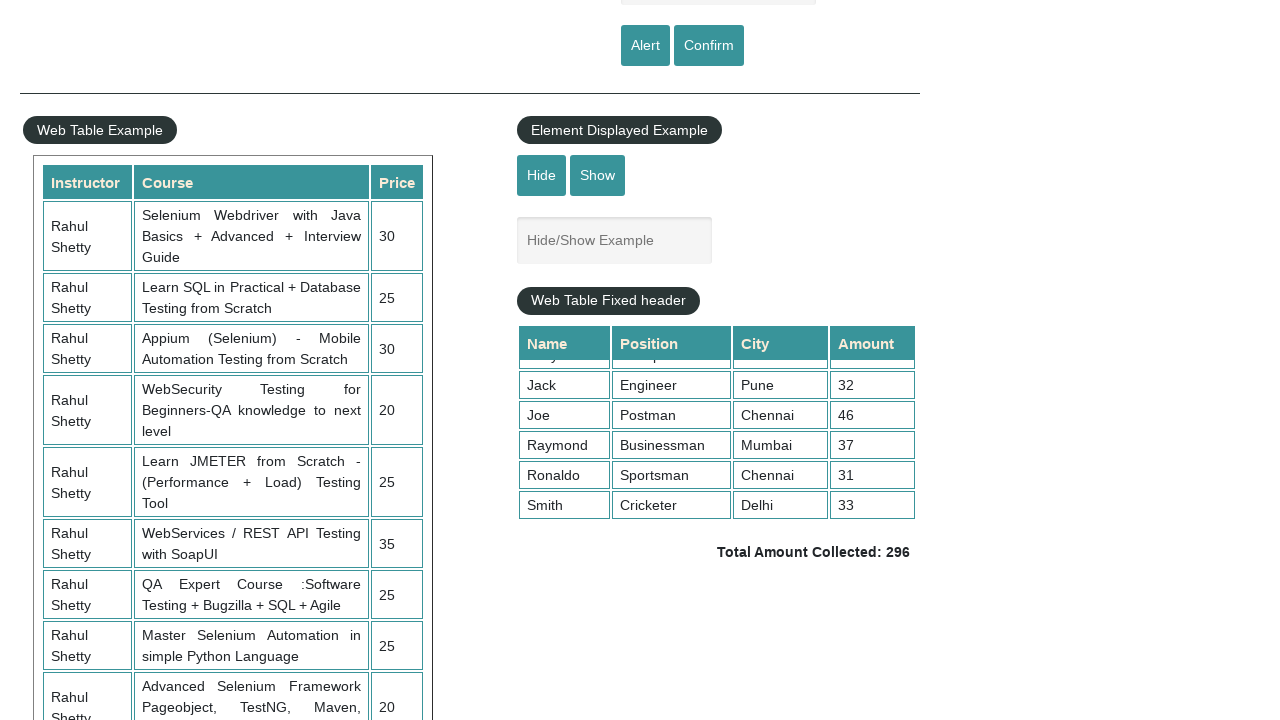

Parsed total amount from display: 296
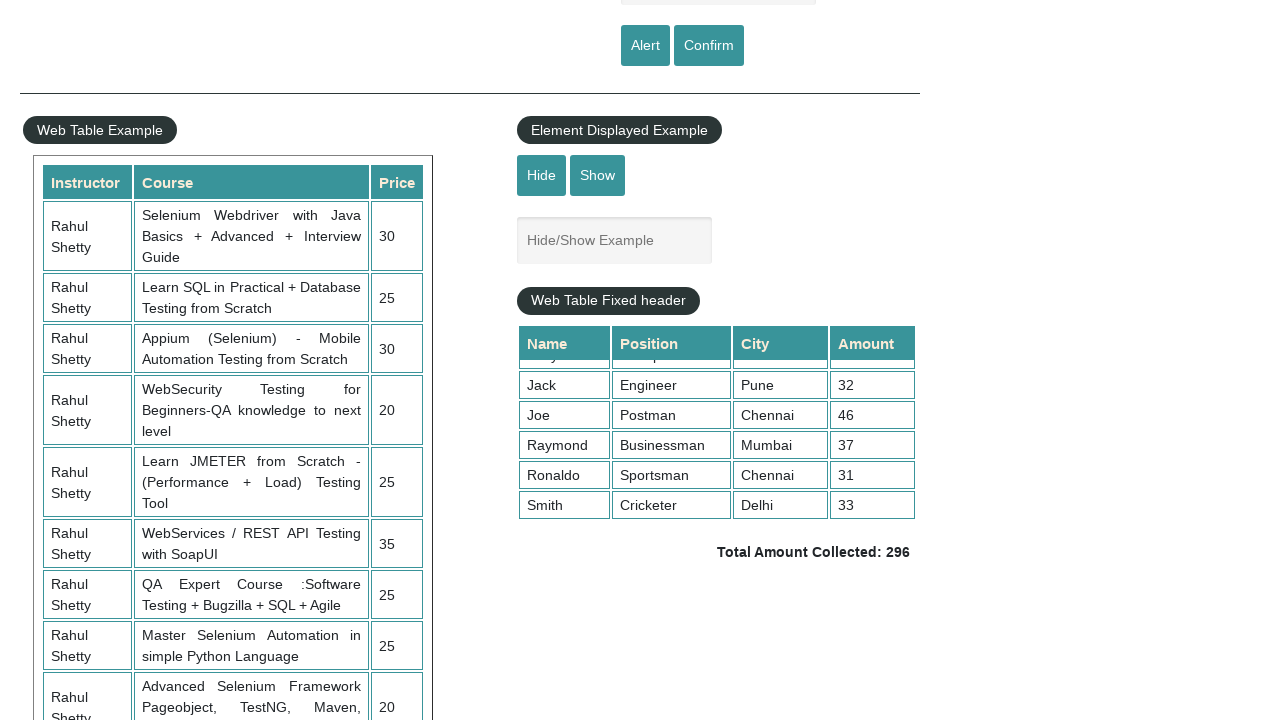

Assertion passed: calculated sum matches displayed total amount
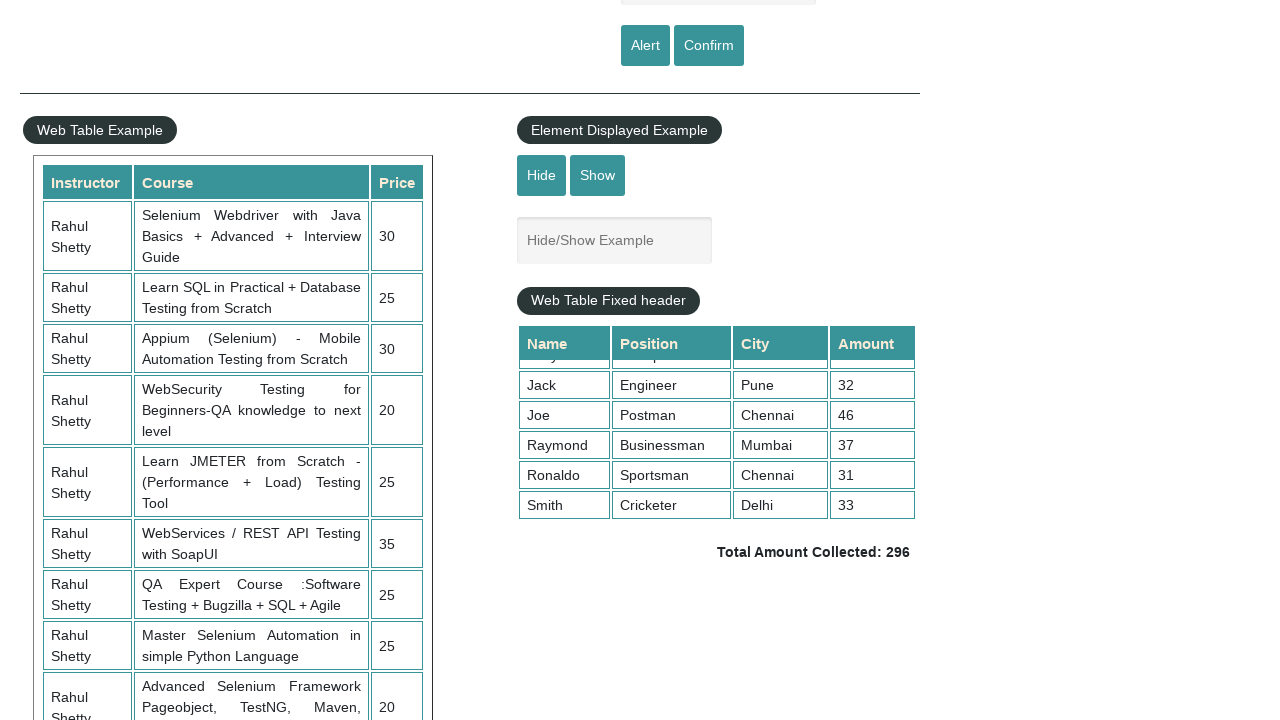

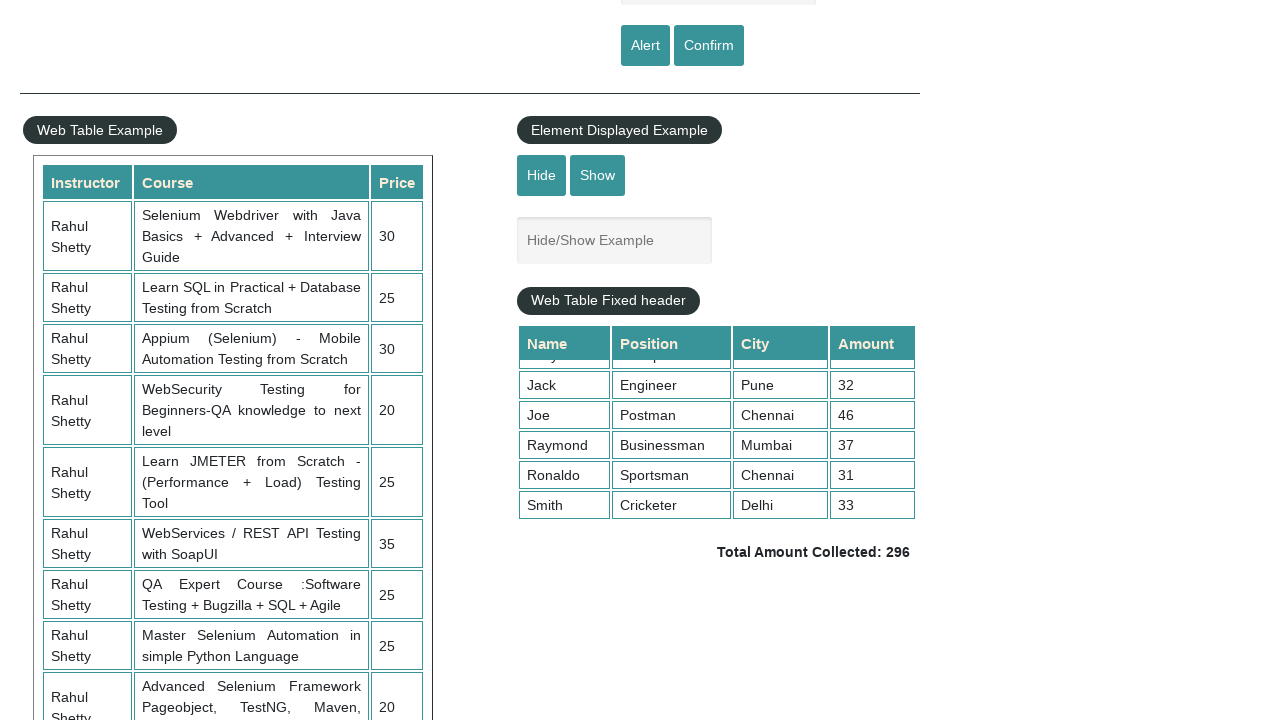